Tests text comparison functionality by entering text in first input field, copying it using keyboard shortcuts, and pasting it into the second input field

Starting URL: https://text-compare.com/

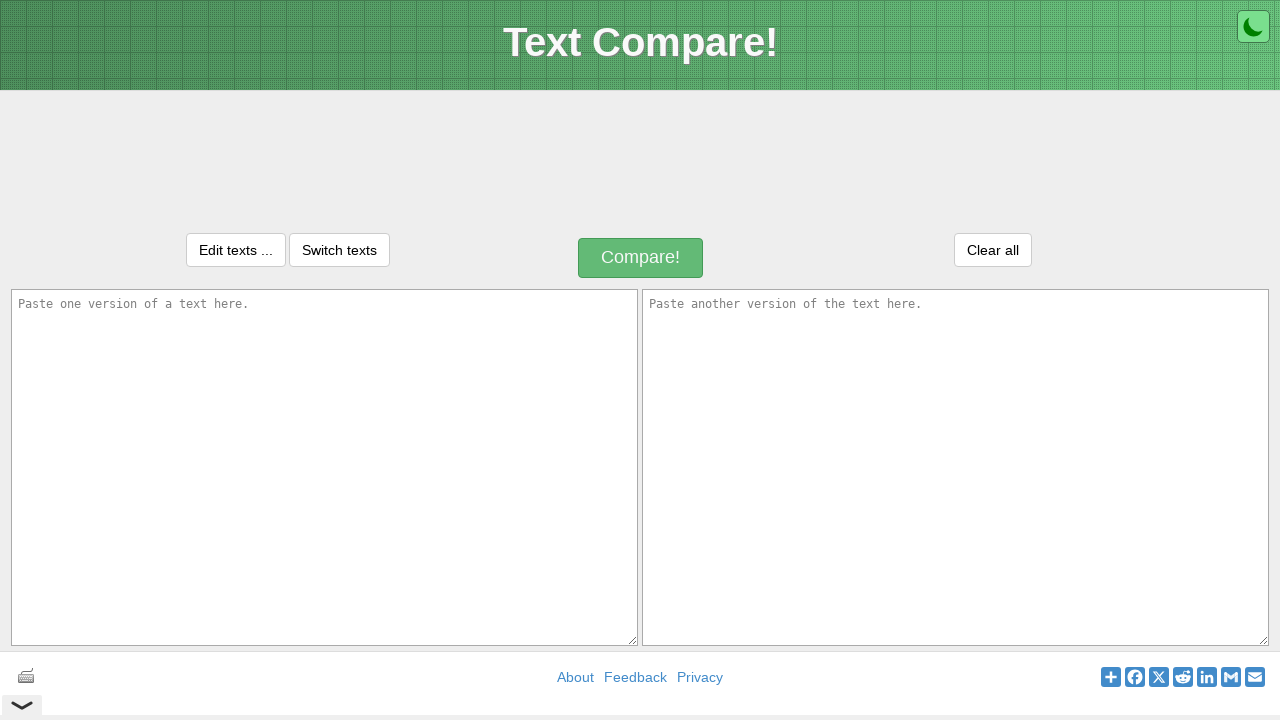

Entered 'This is automation testing' in first input field on #inputText1
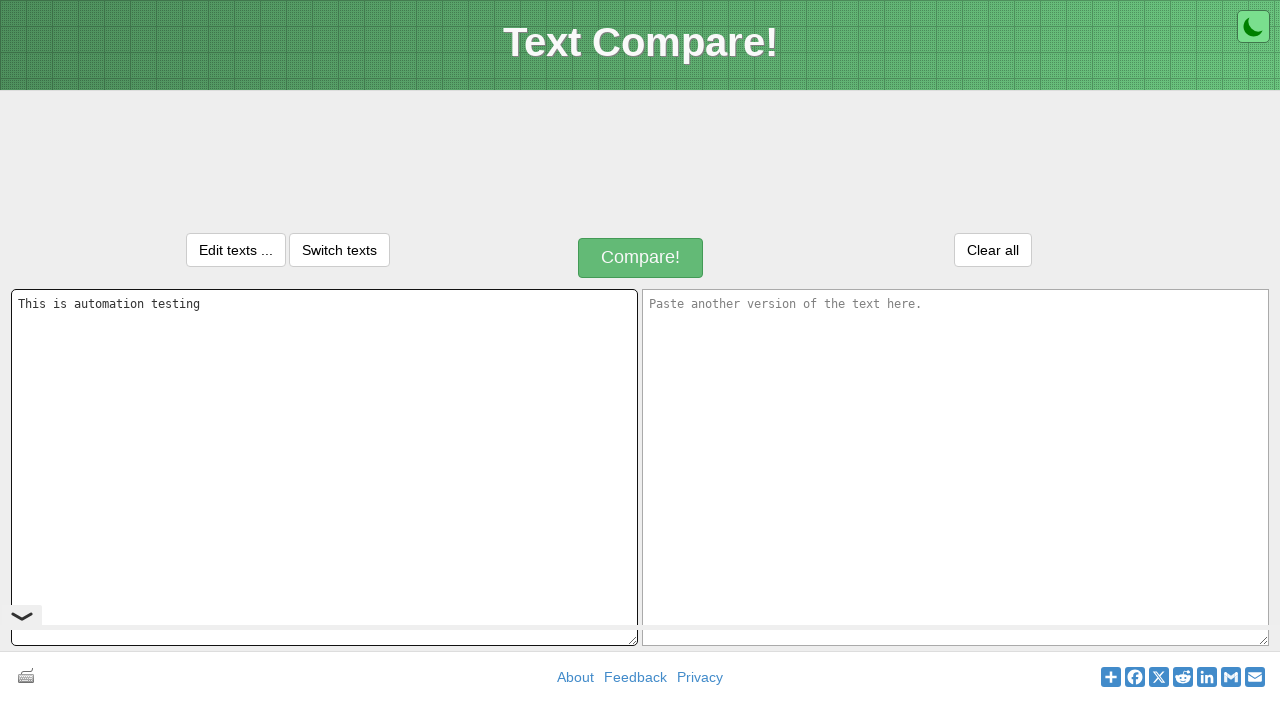

Selected all text in first input field using Ctrl+A on #inputText1
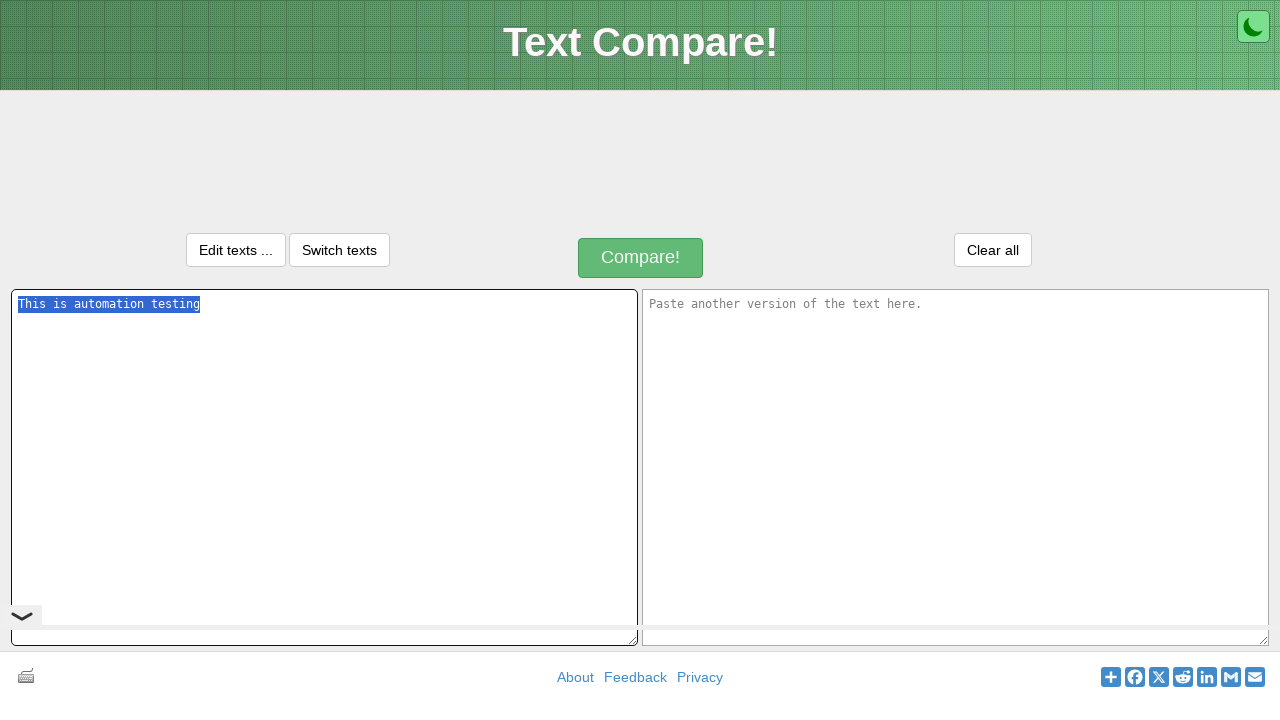

Copied selected text from first input field using Ctrl+C on #inputText1
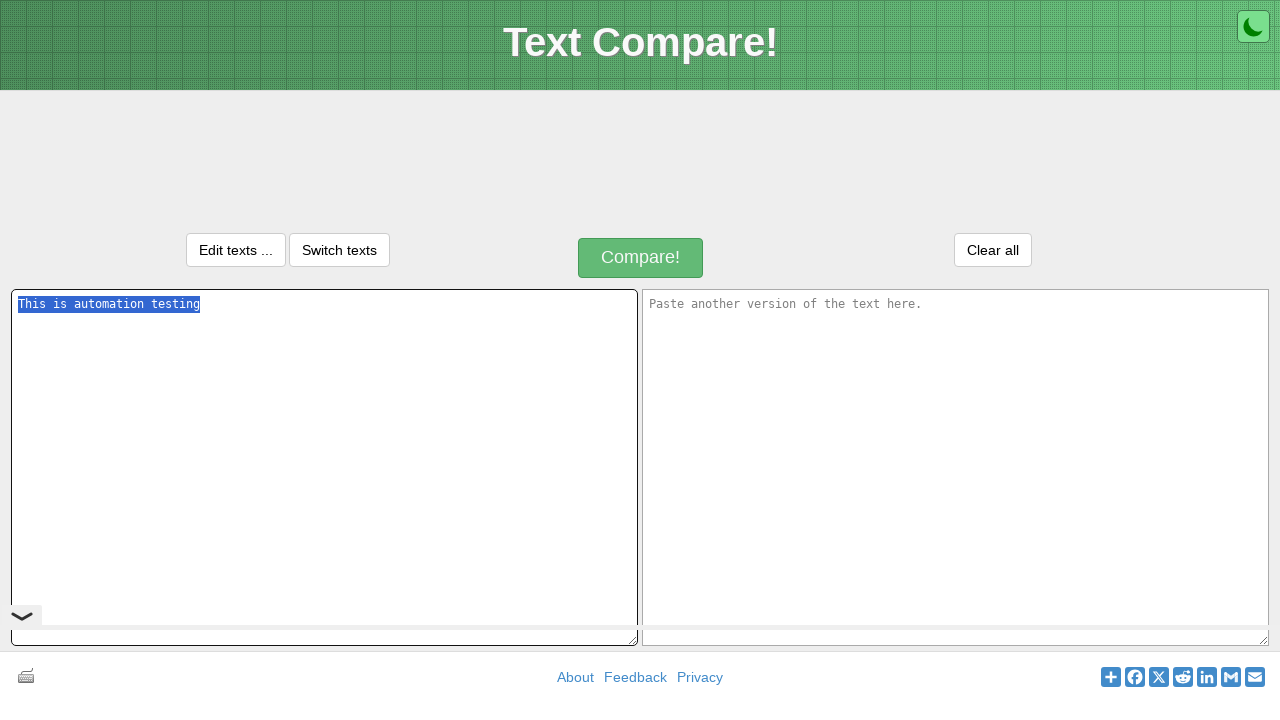

Tabbed to second input field
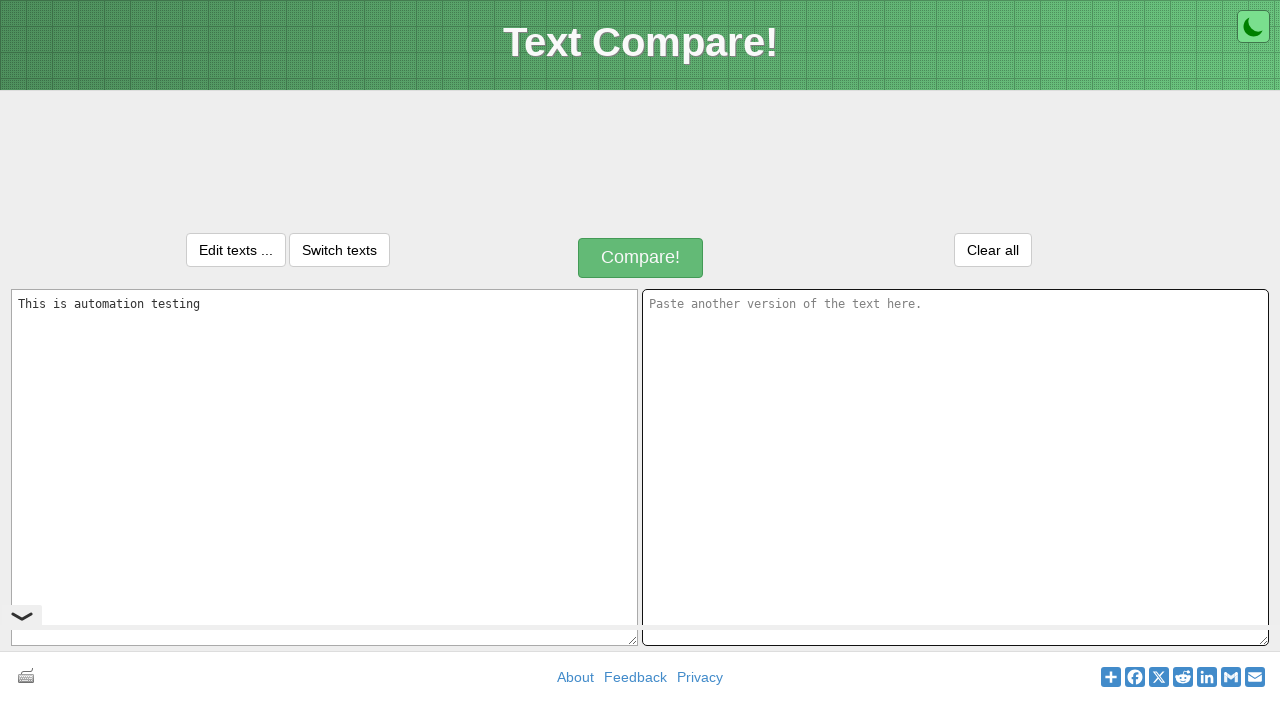

Pasted text into second input field using Ctrl+V on #inputText2
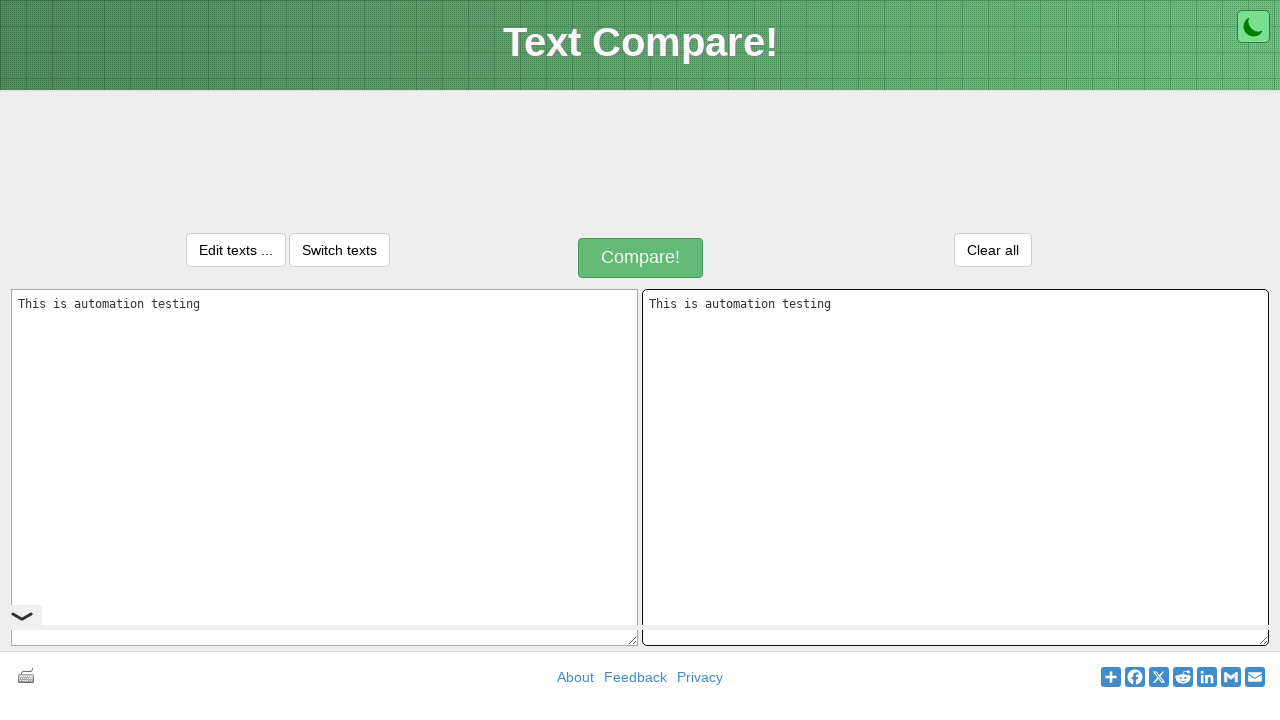

Retrieved text from first input field for comparison
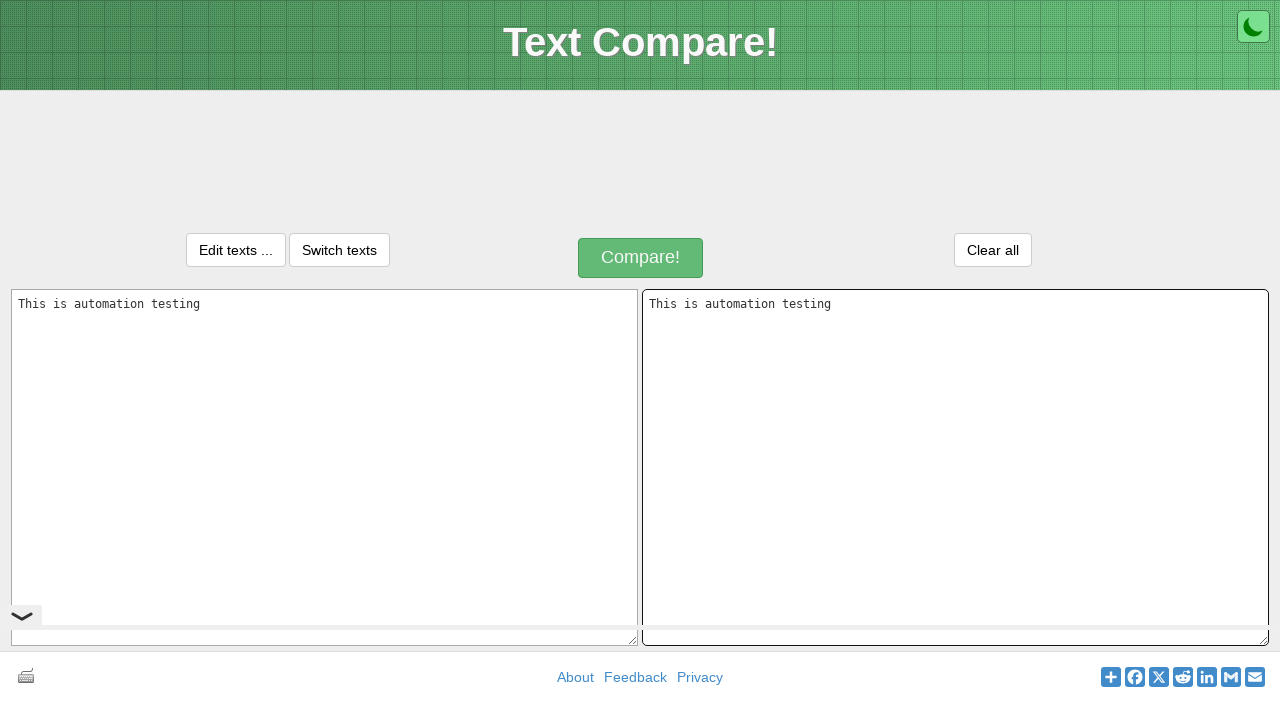

Retrieved text from second input field for comparison
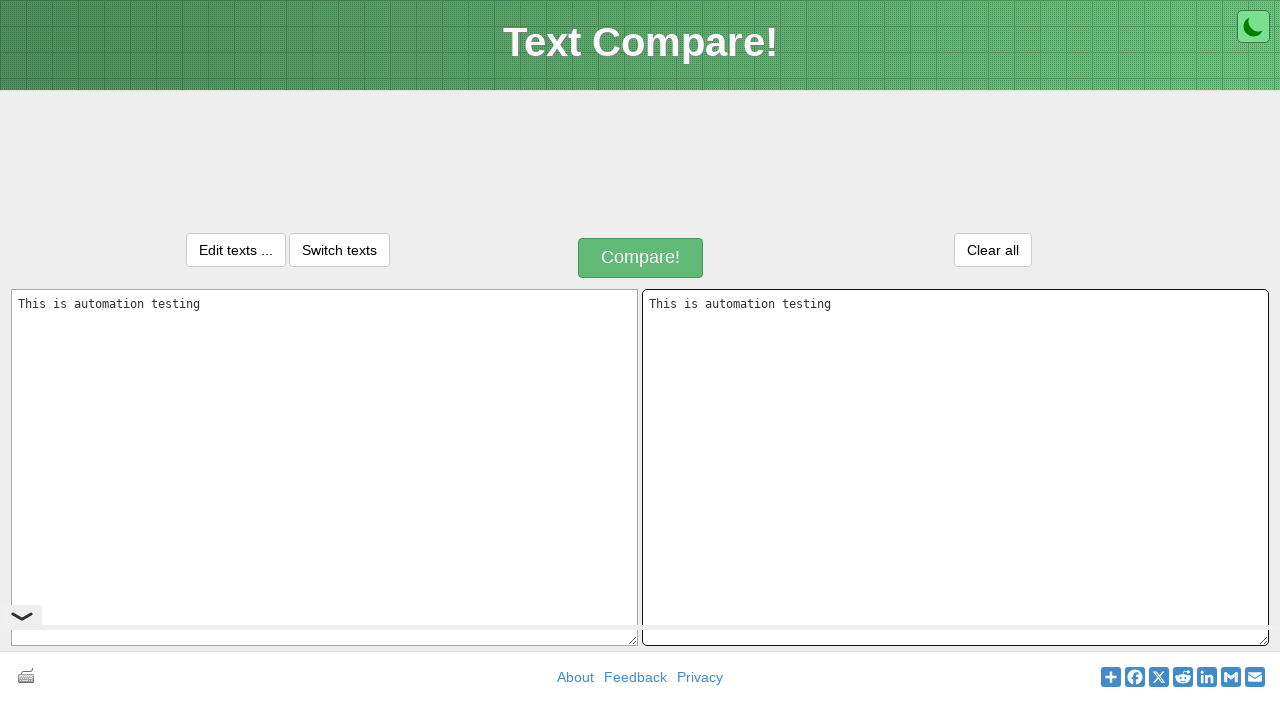

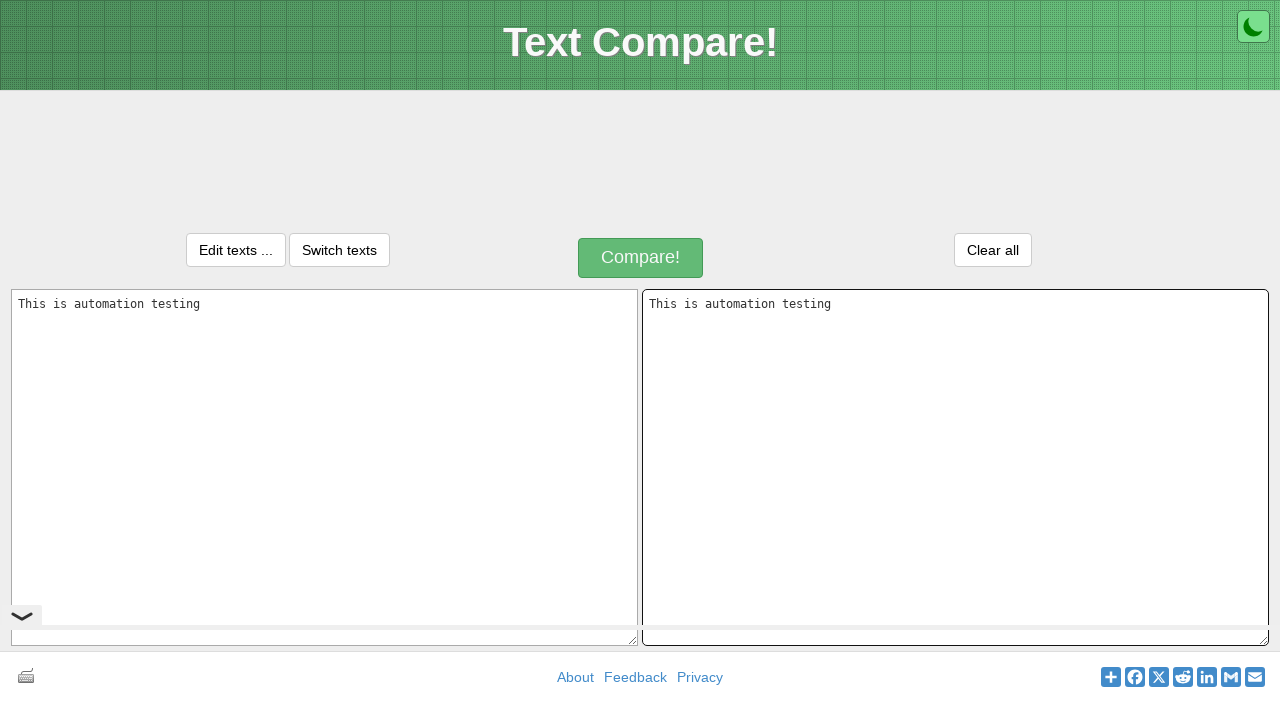